Tests navigation on the Selenium HQ website by clicking on a tab (e.g., "Projects" tab) and verifying the page loads

Starting URL: https://www.seleniumhq.org/

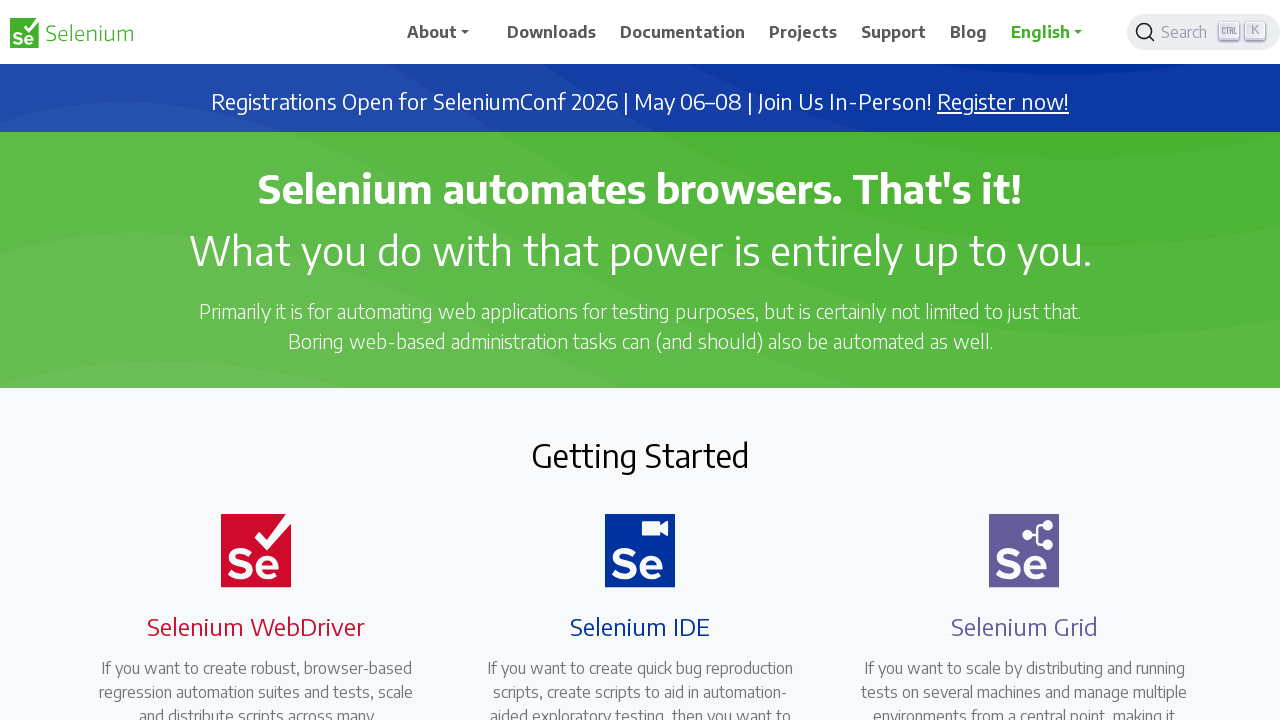

Clicked on the 'Projects' tab in navigation at (803, 32) on a:has-text('Projects')
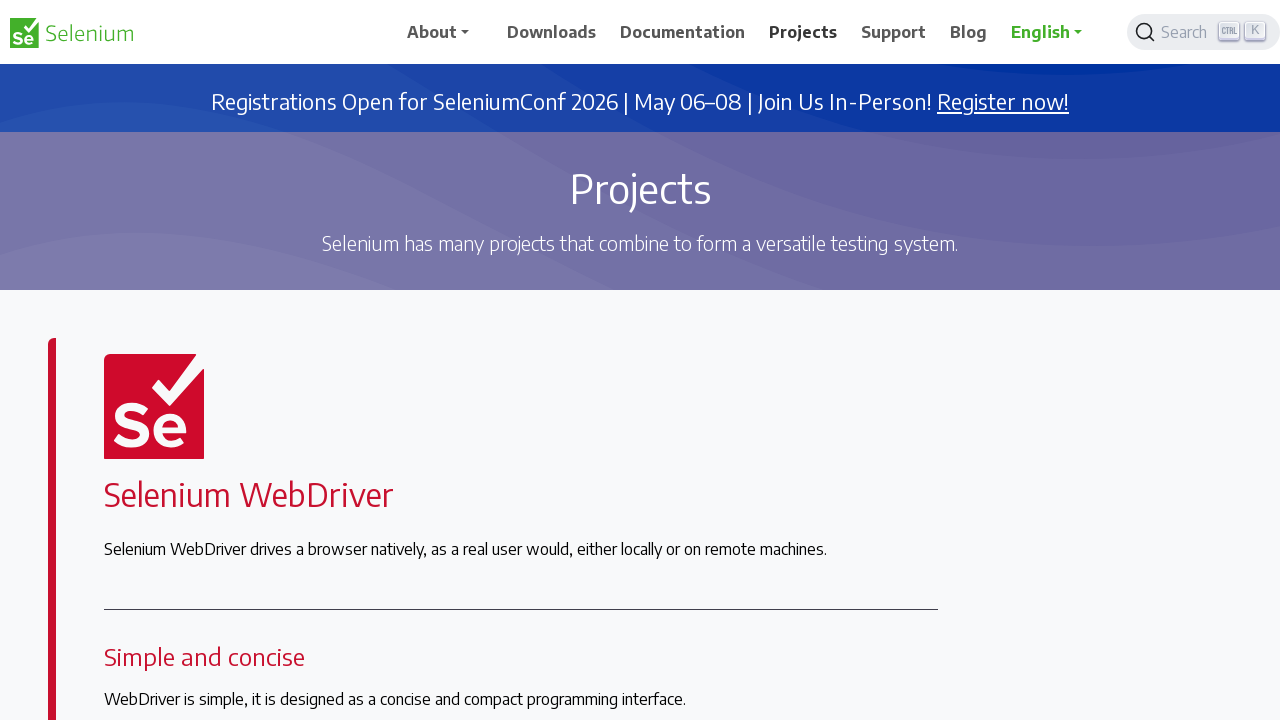

Waited for page to load and network to become idle
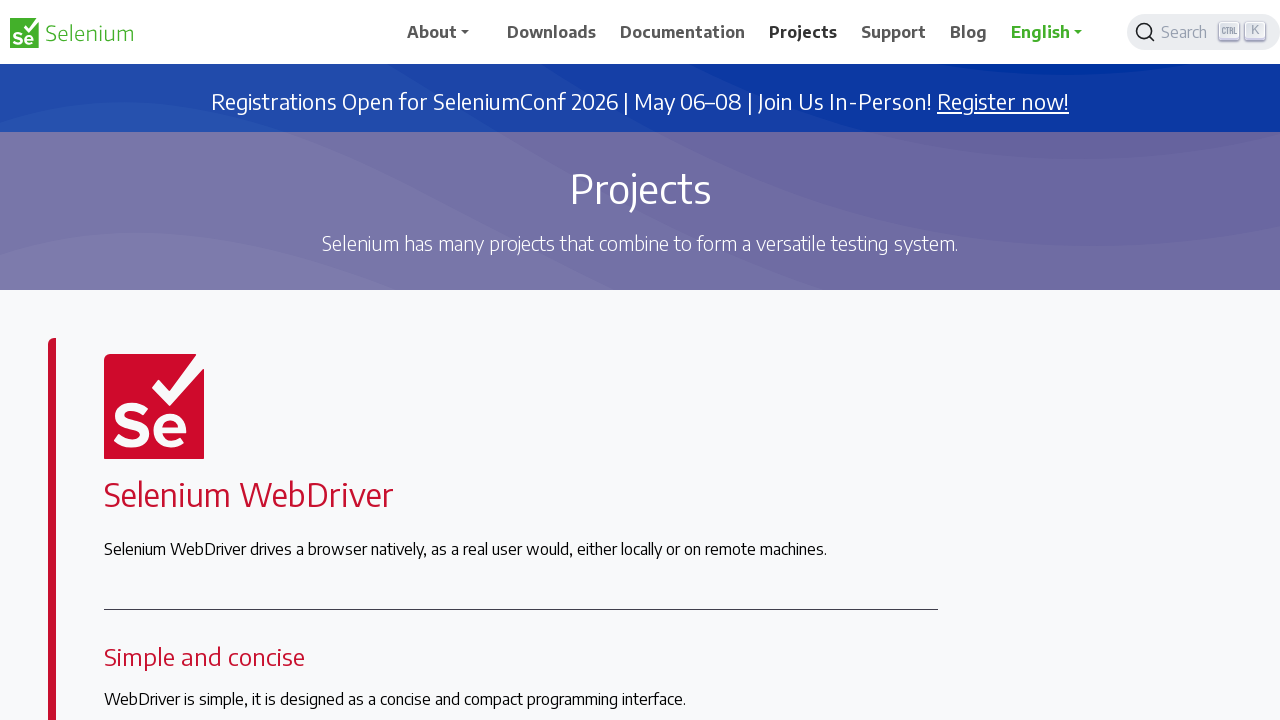

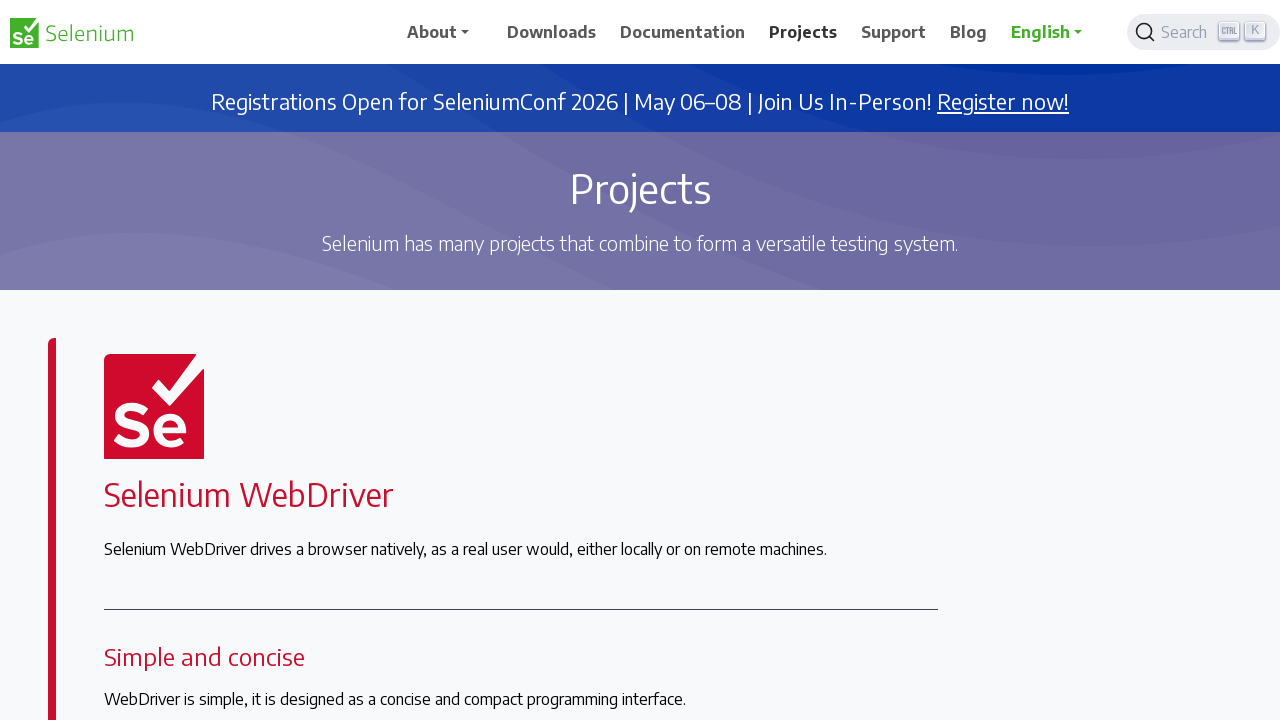